Tests JavaScript prompt popup interaction by triggering a prompt, entering text, and accepting it

Starting URL: http://www.tizag.com/javascriptT/javascriptprompt.php

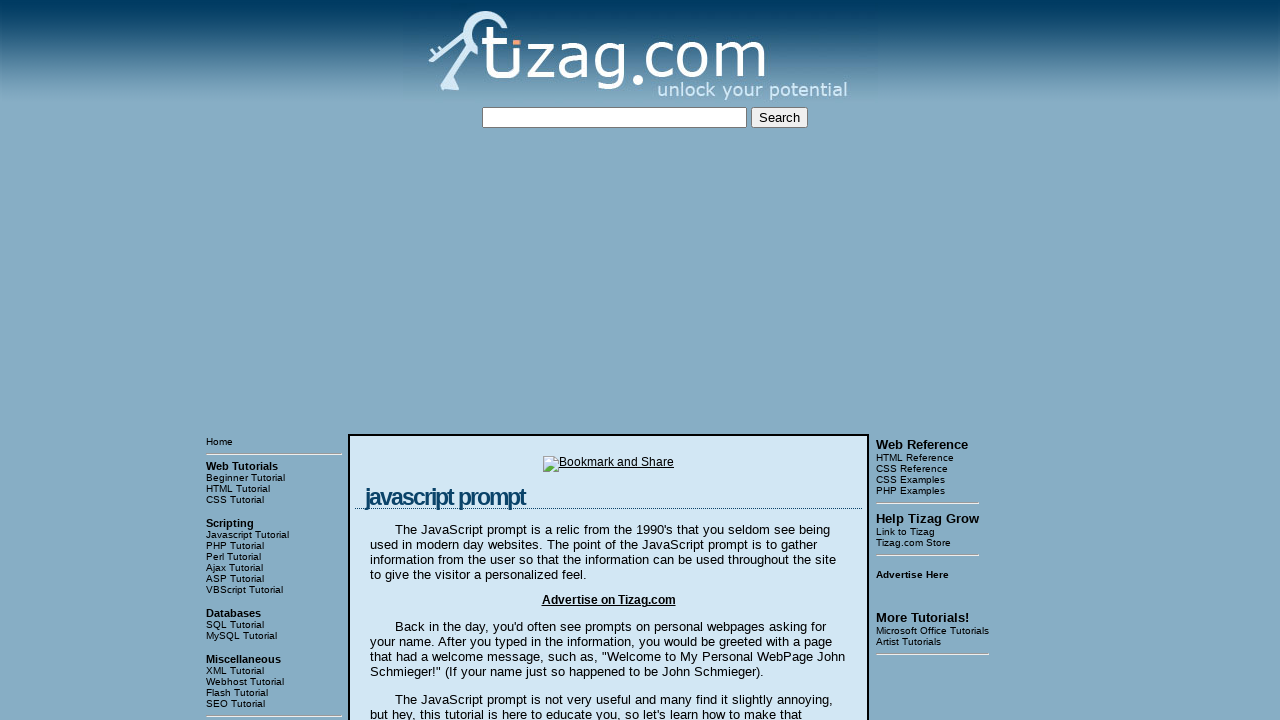

Clicked 'Say my name!' button to trigger prompt popup at (419, 361) on input[value='Say my name!']
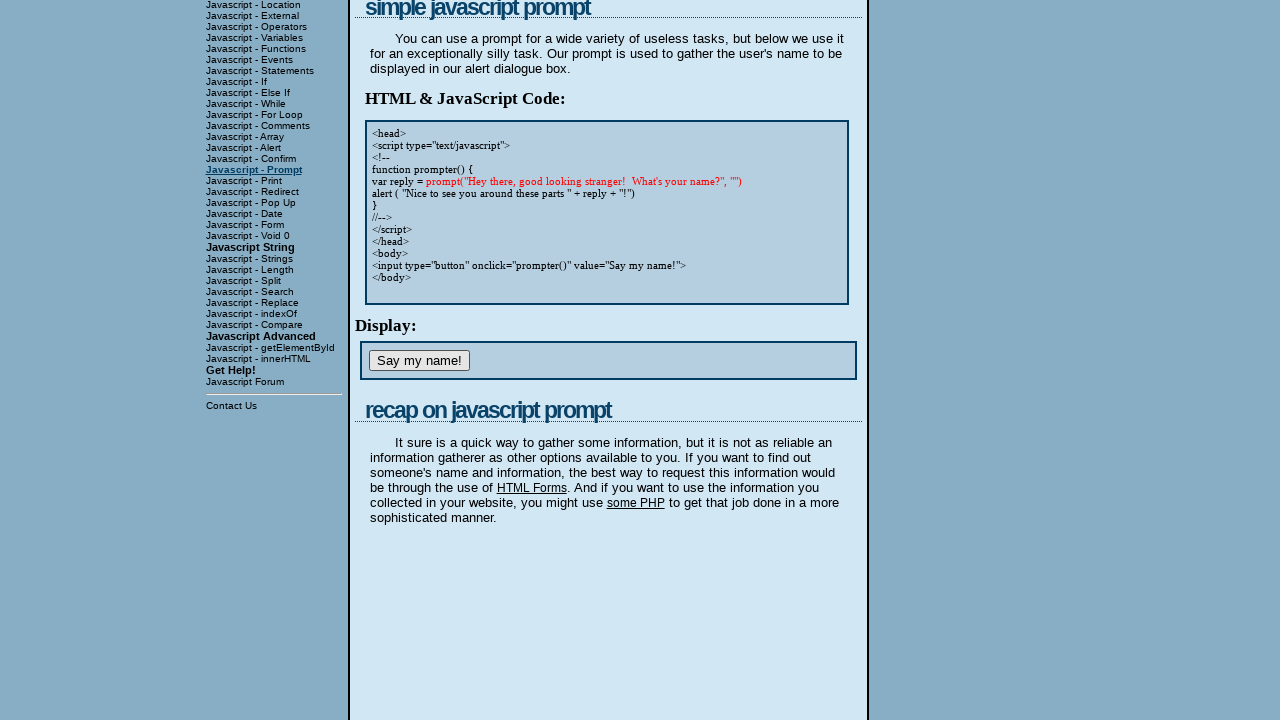

Set up dialog handler to dismiss prompt
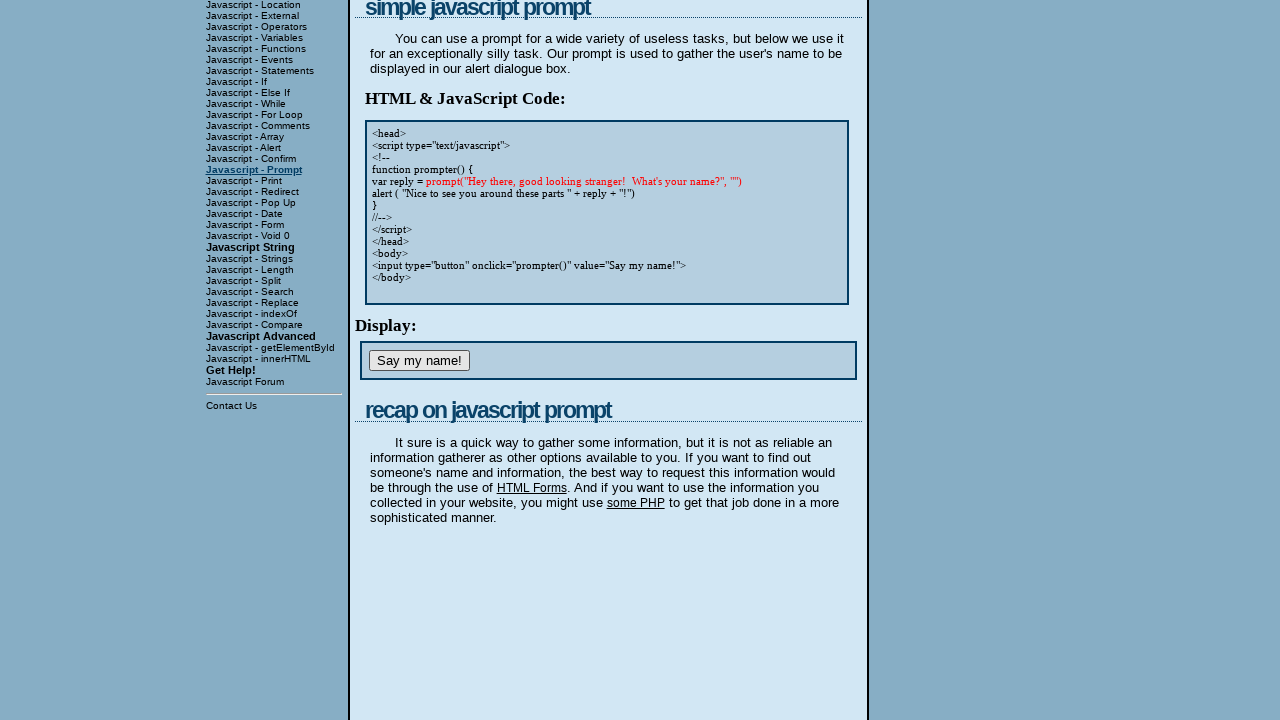

Waited 1 second after dismissing prompt
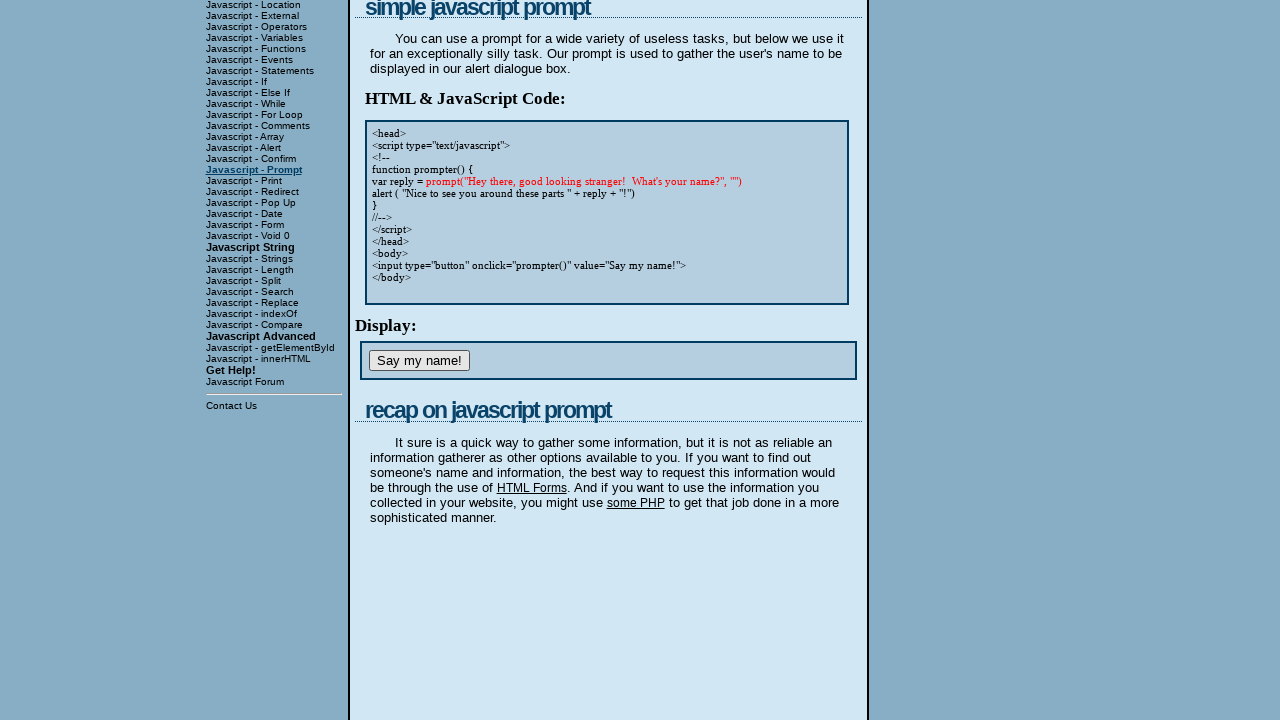

Clicked 'Say my name!' button again to trigger another prompt at (419, 361) on input[value='Say my name!']
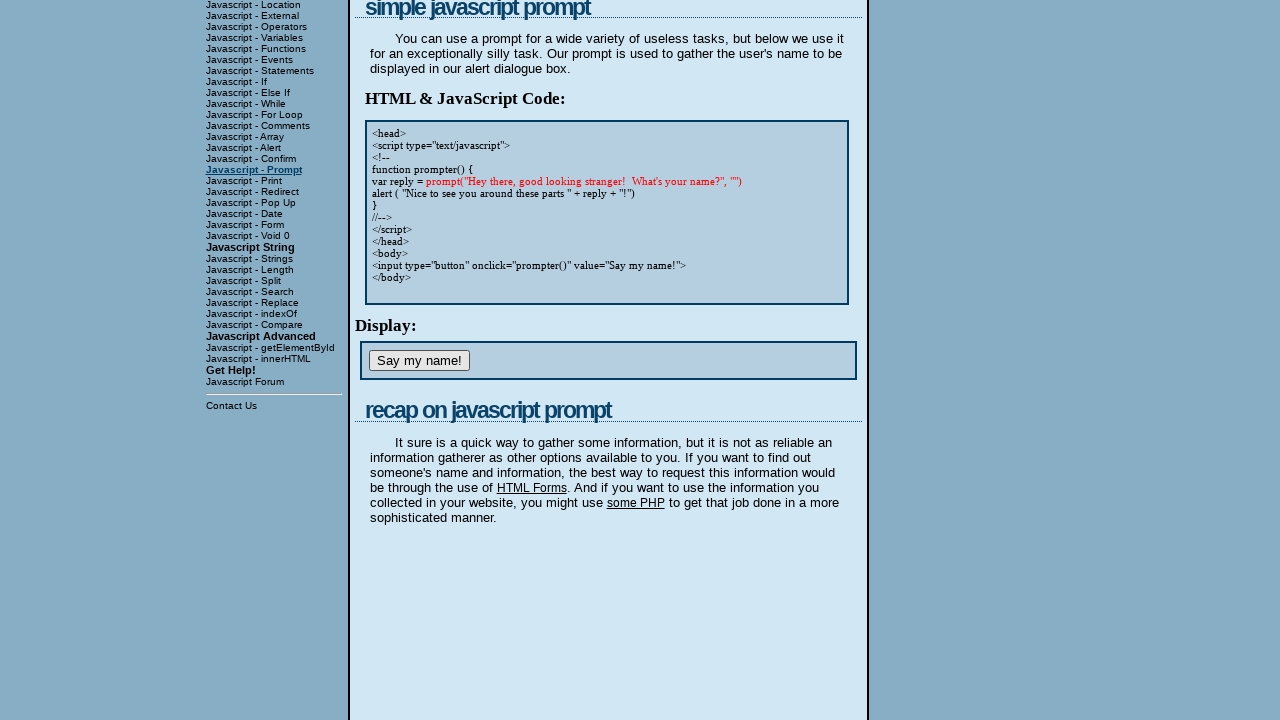

Set up dialog handler to accept prompt with text 'Test'
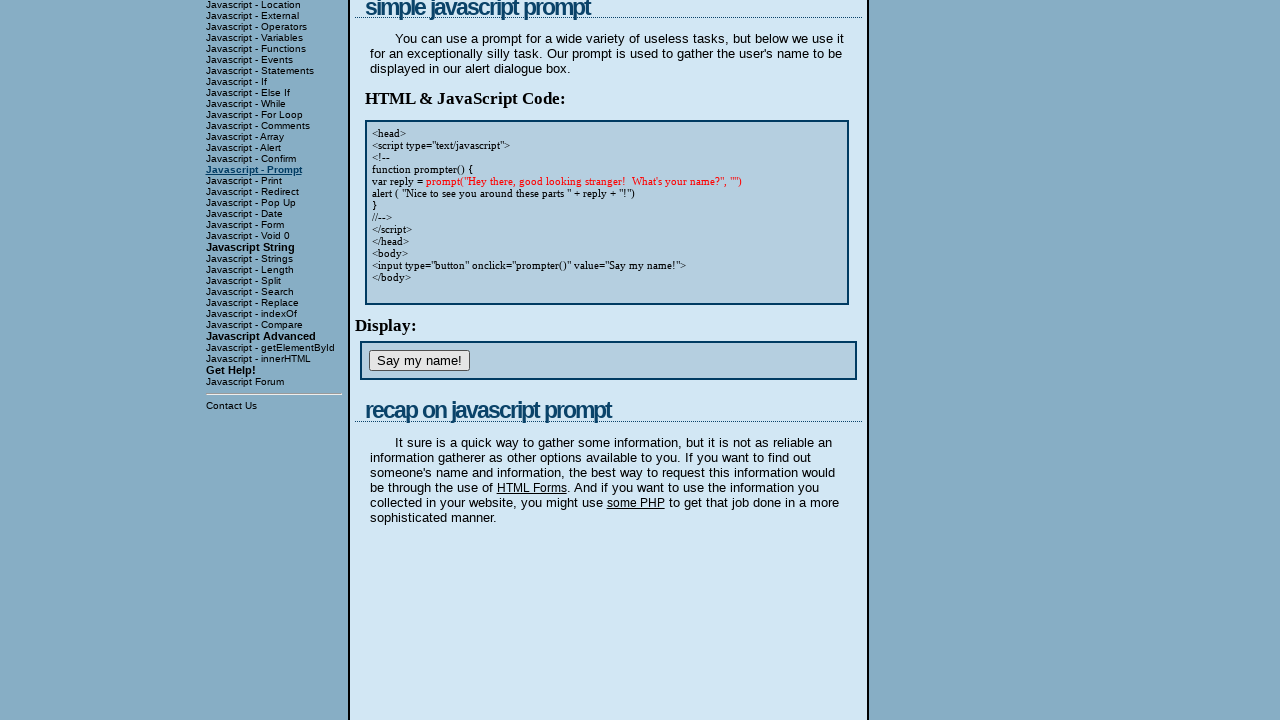

Waited 1 second after accepting prompt with text
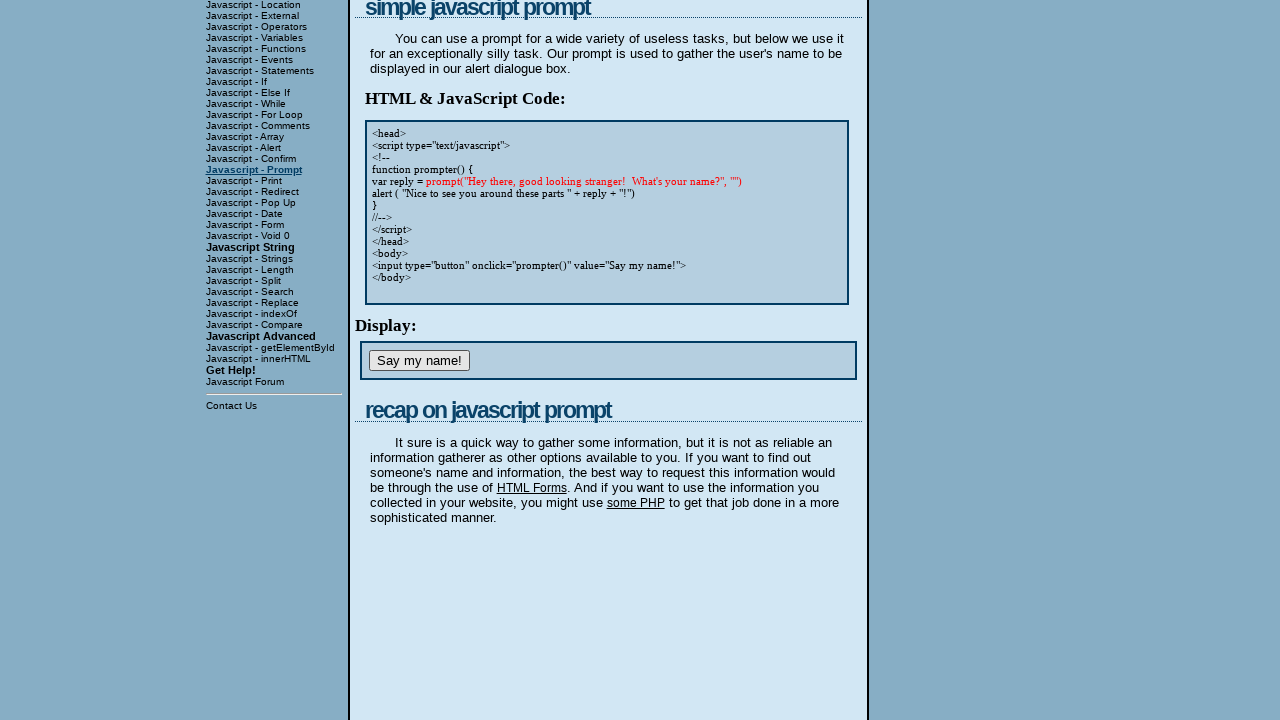

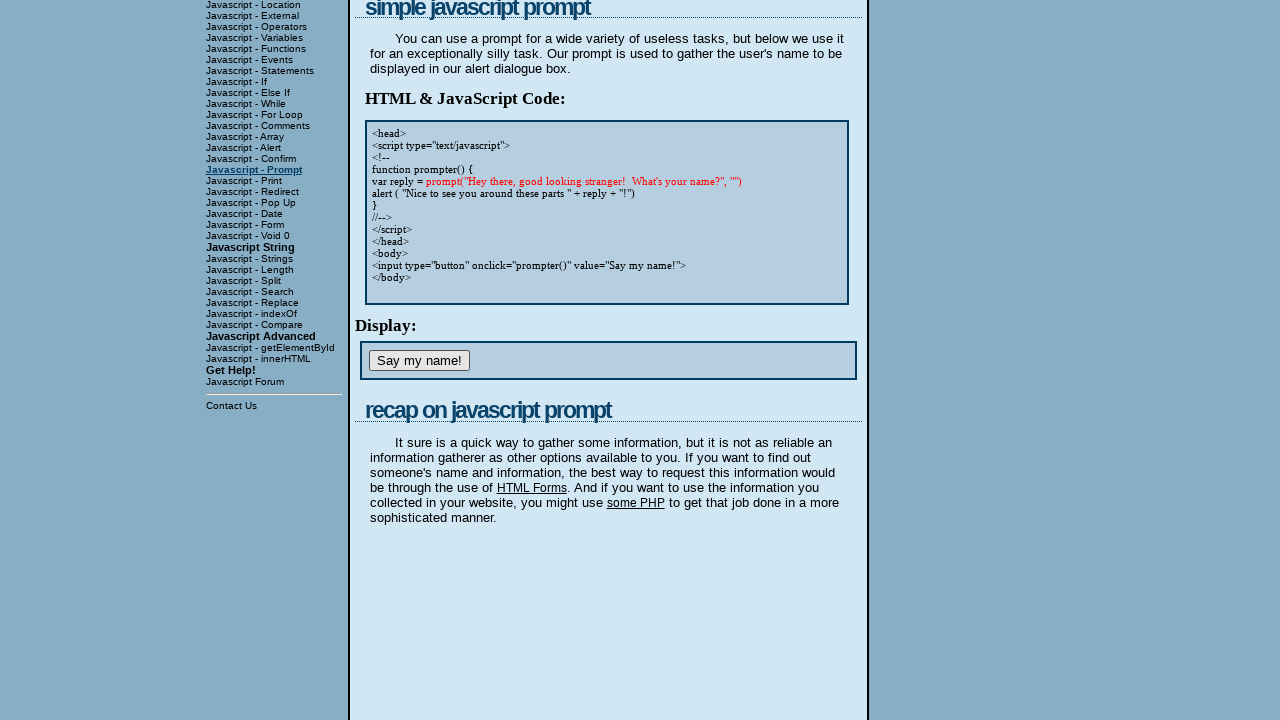